Navigates to 163.com (NetEase) news website and verifies that the news section with headlines loads properly by checking for the presence of news links.

Starting URL: https://www.163.com

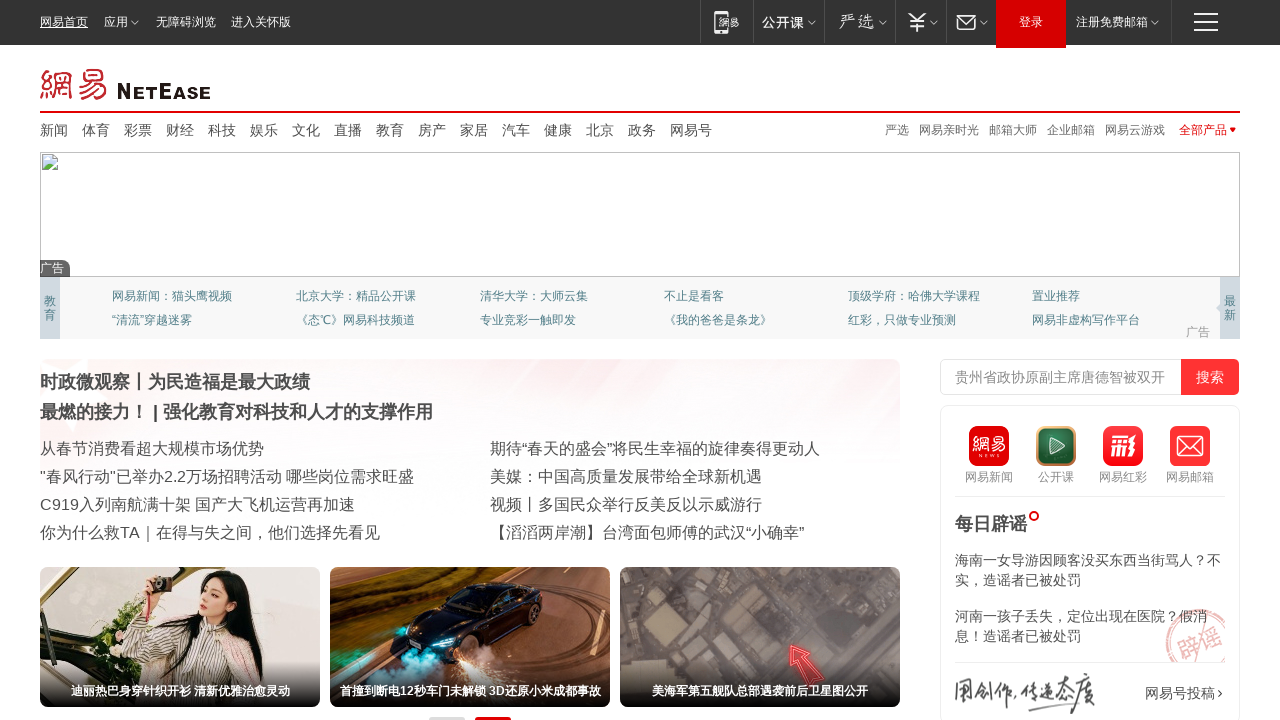

Waited for main content area (.bd) to load
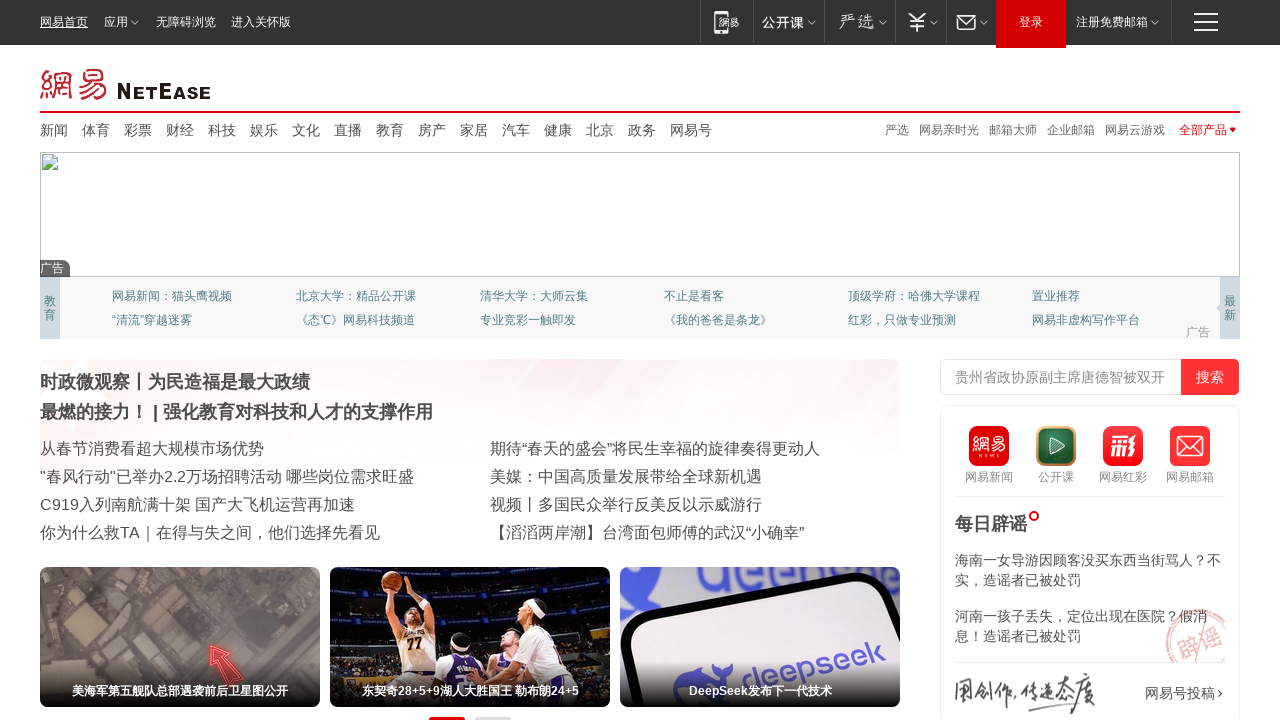

Waited for news list items (.bd li a) to be present
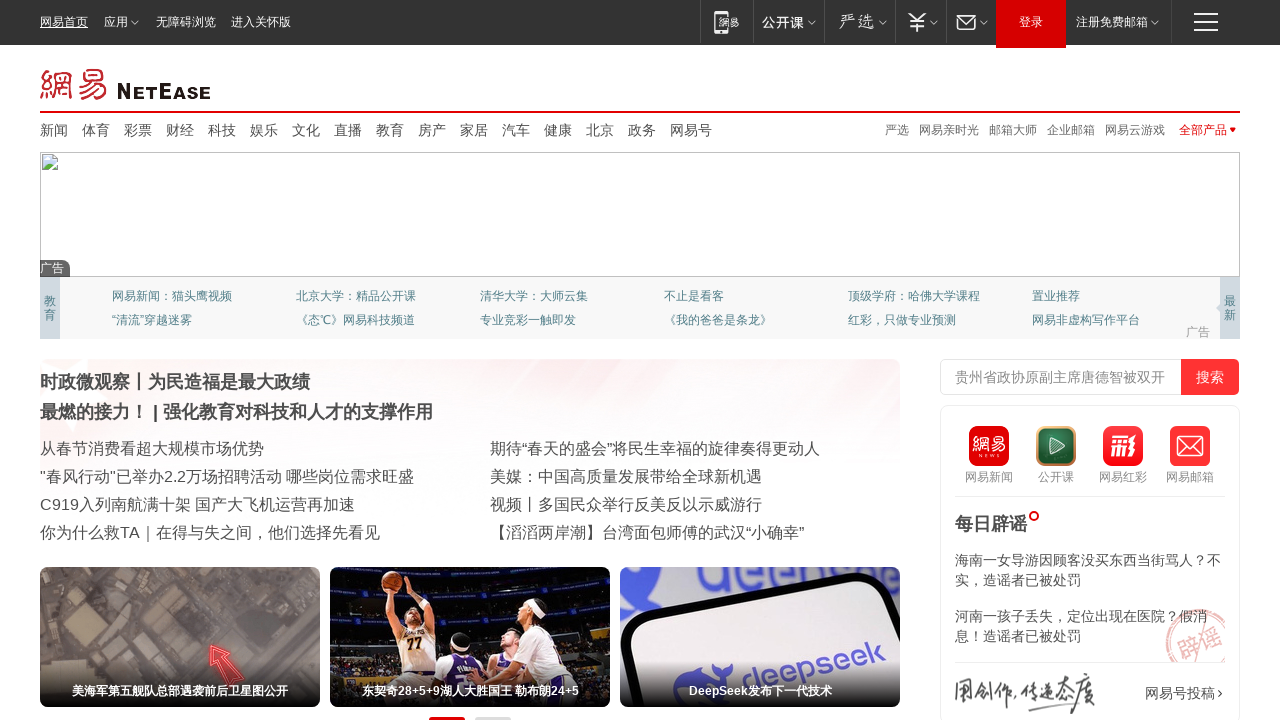

Located news links on the page
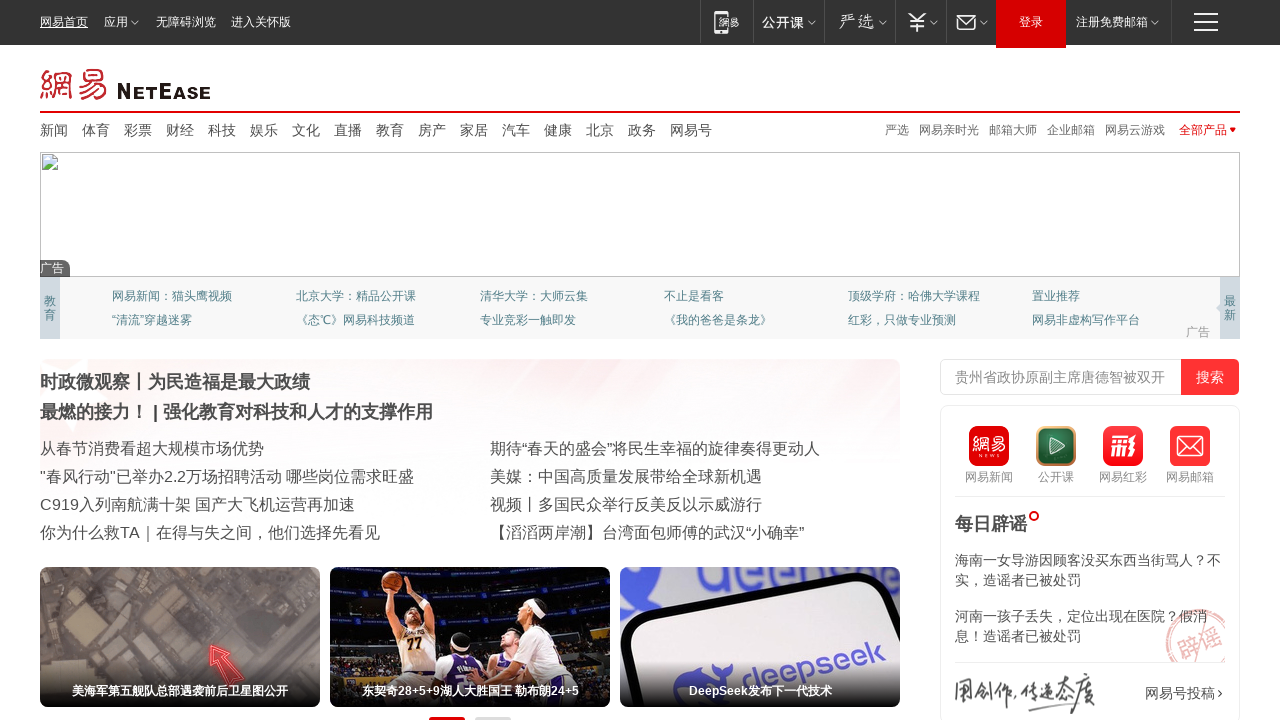

Verified that the first news link is visible
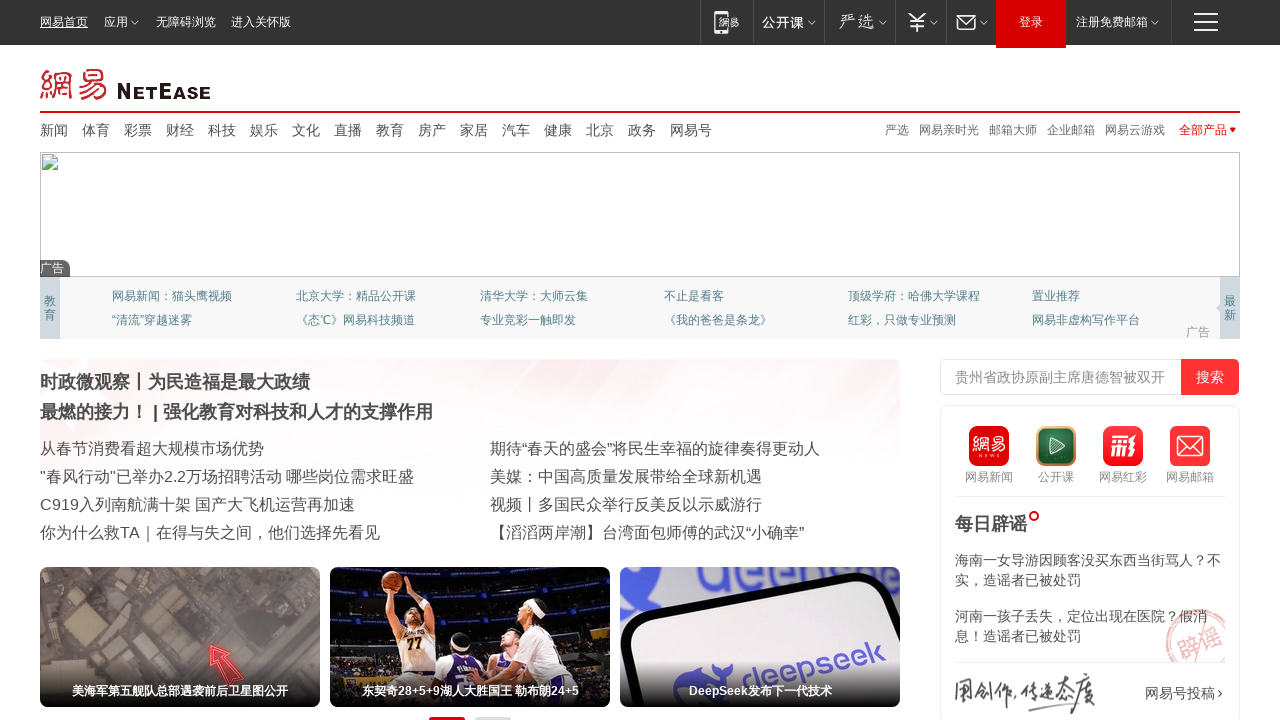

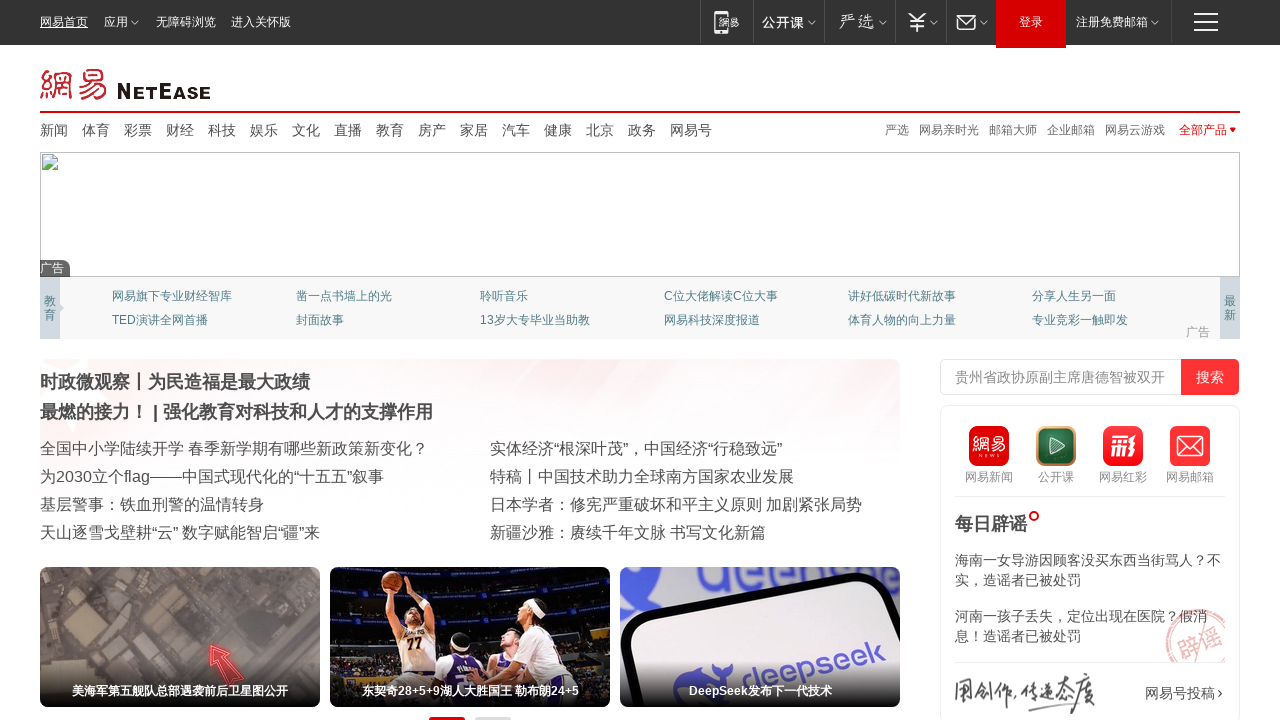